Tests the progress bar functionality on DemoQA by clicking the start button and waiting for the progress bar to reach a specific value (e.g., 100%)

Starting URL: https://demoqa.com/progress-bar

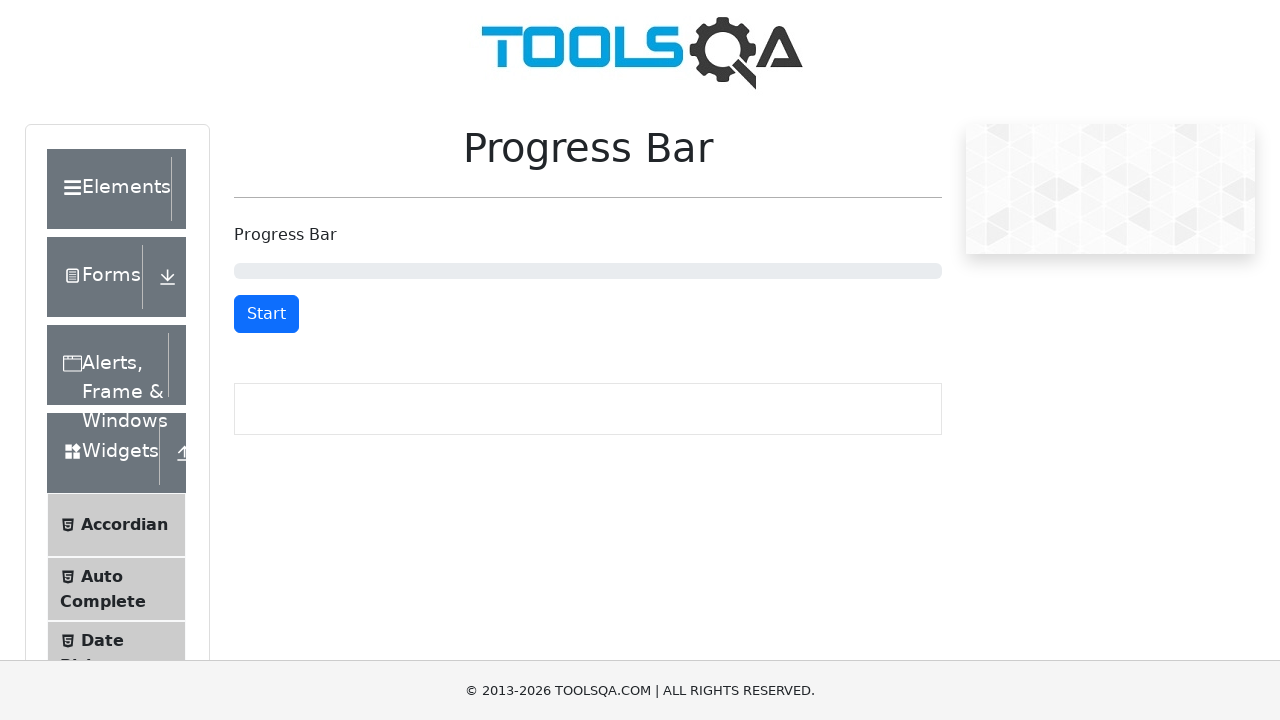

Scrolled start button into view
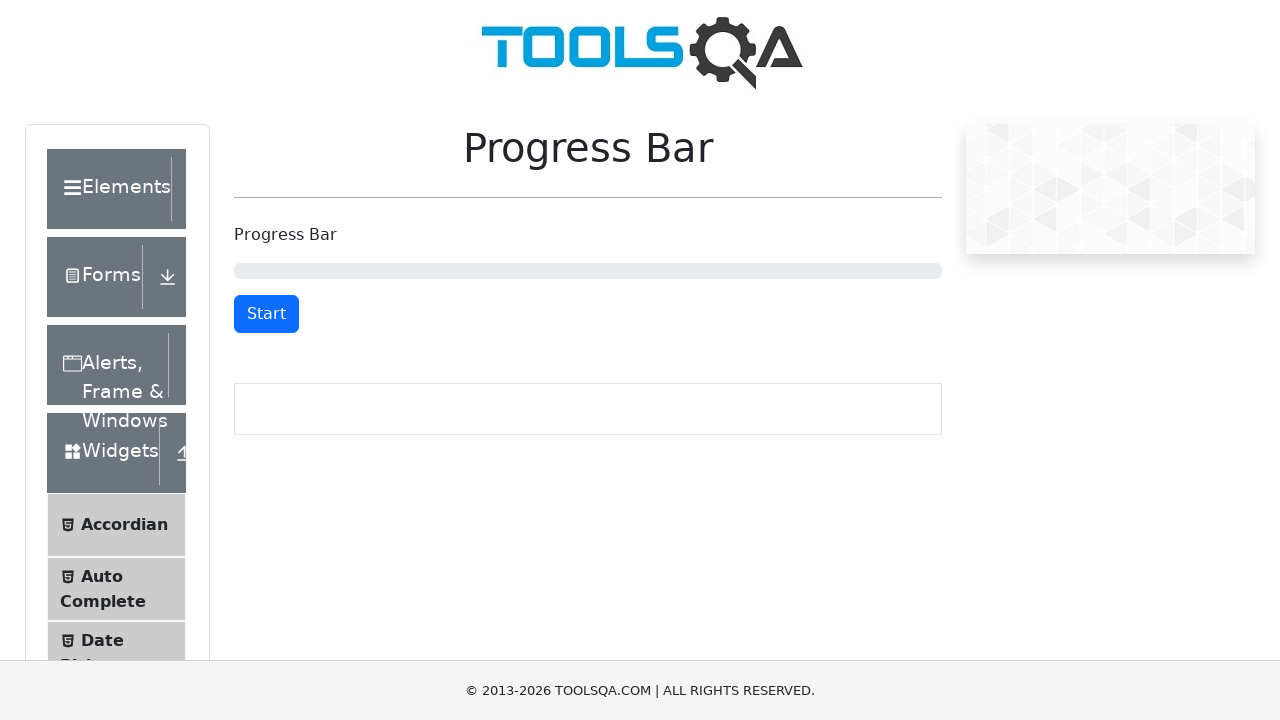

Clicked start button to begin progress bar at (266, 314) on #startStopButton
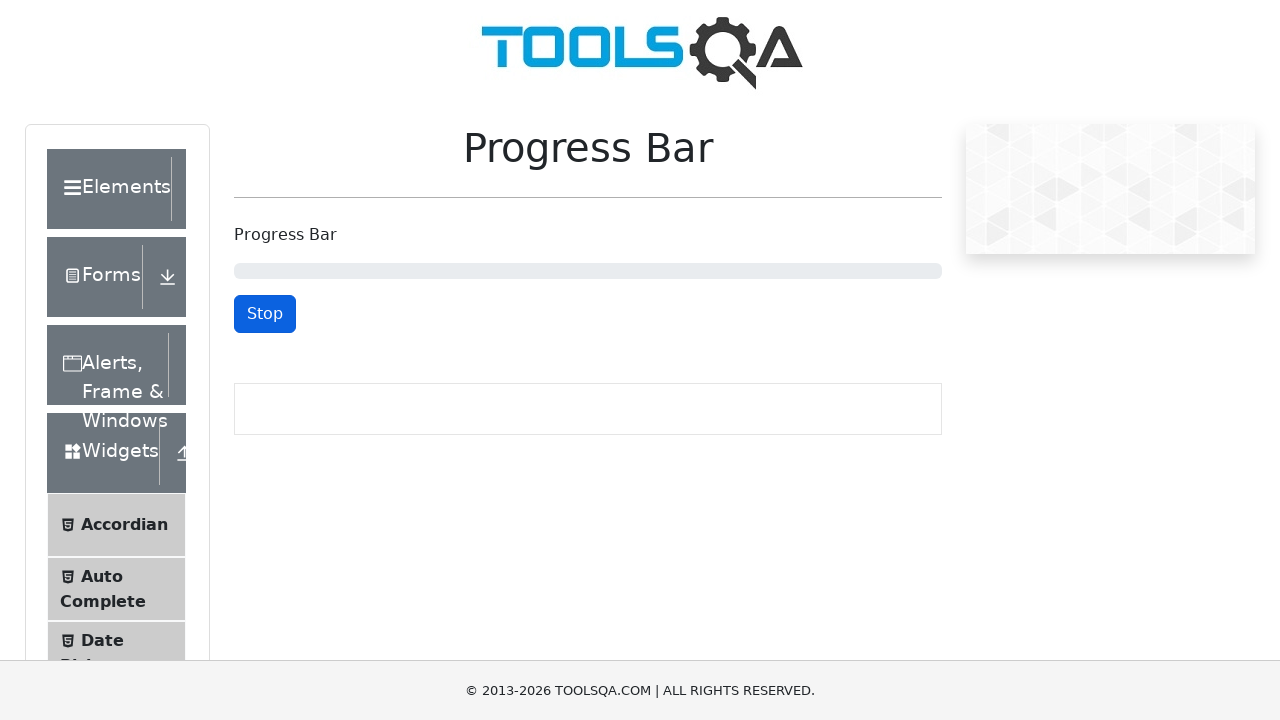

Progress bar reached 100%
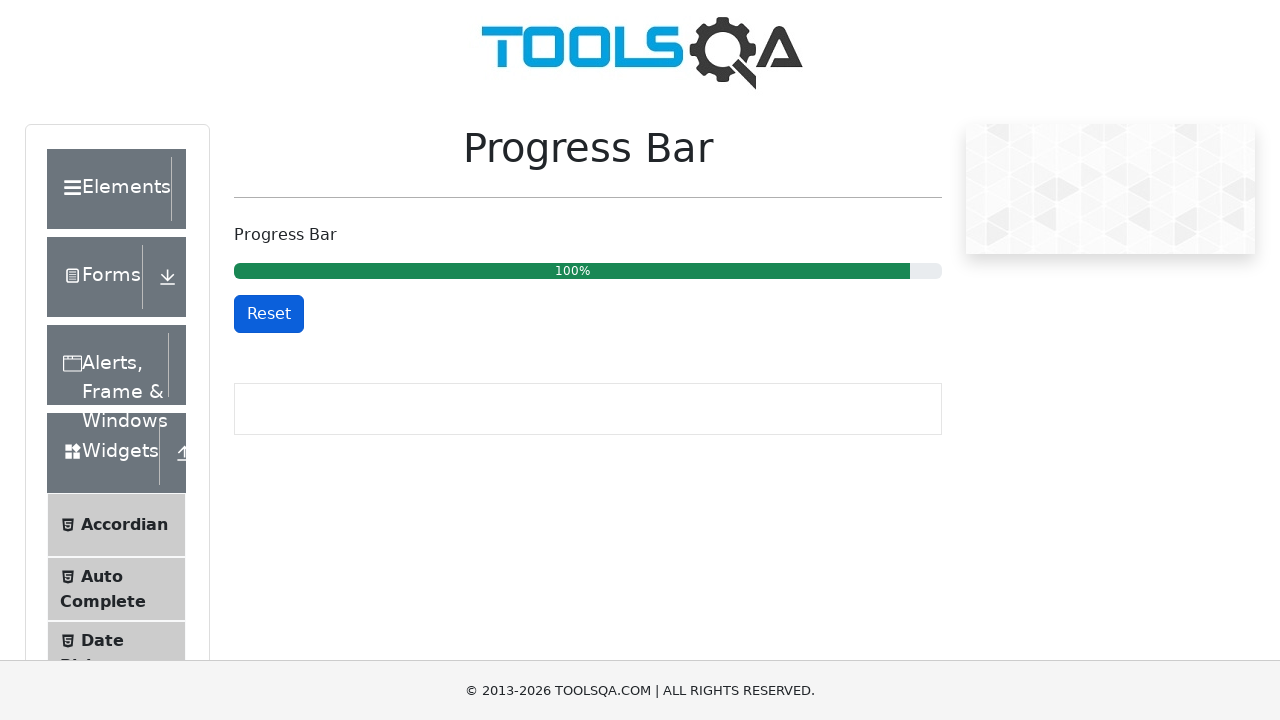

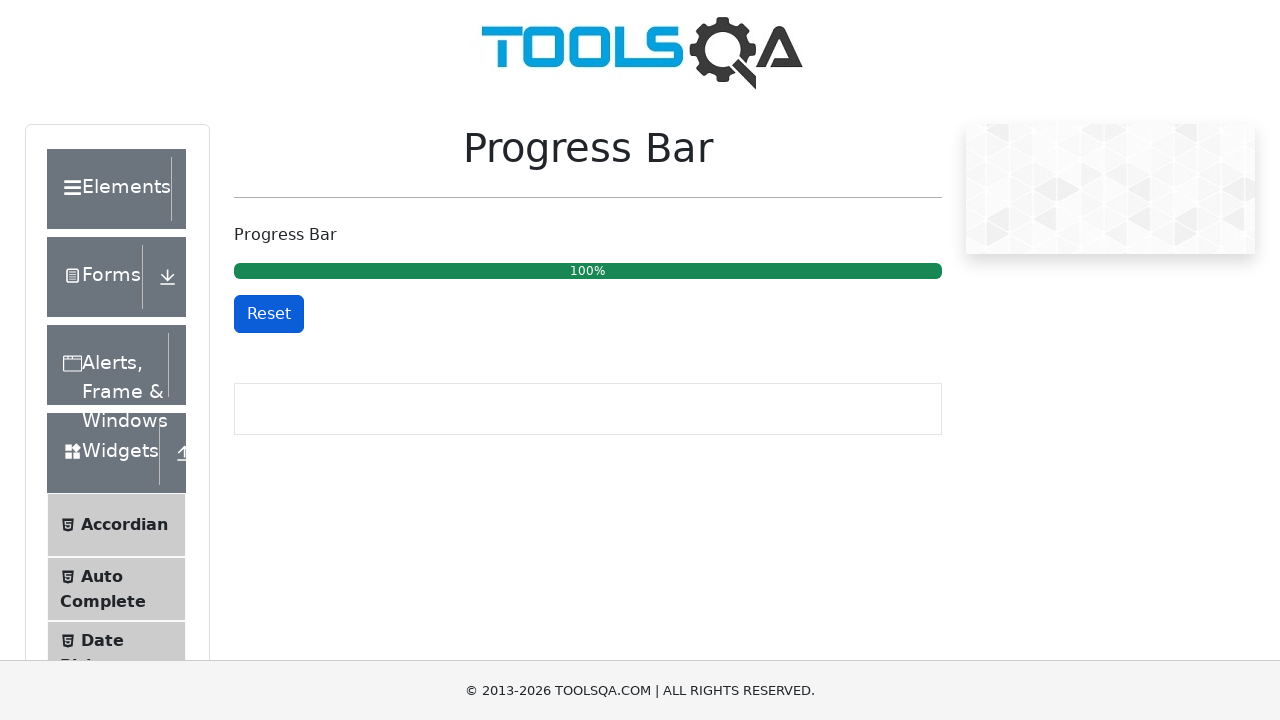